Tests the search functionality on 99-bottles-of-beer.net by navigating to the search page, entering a programming language name (python), submitting the search, and verifying that matching results are displayed.

Starting URL: https://www.99-bottles-of-beer.net/

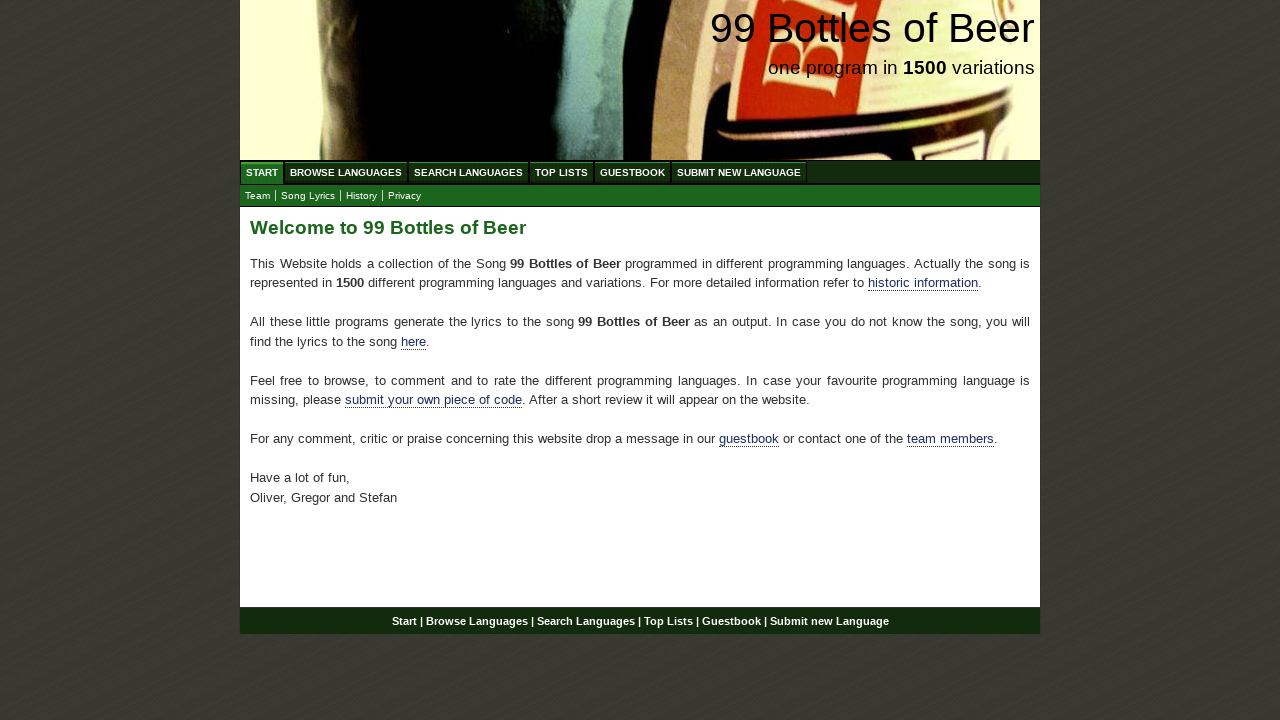

Clicked on 'Search Languages' menu item at (468, 172) on xpath=//ul[@id='menu']/li/a[@href='/search.html']
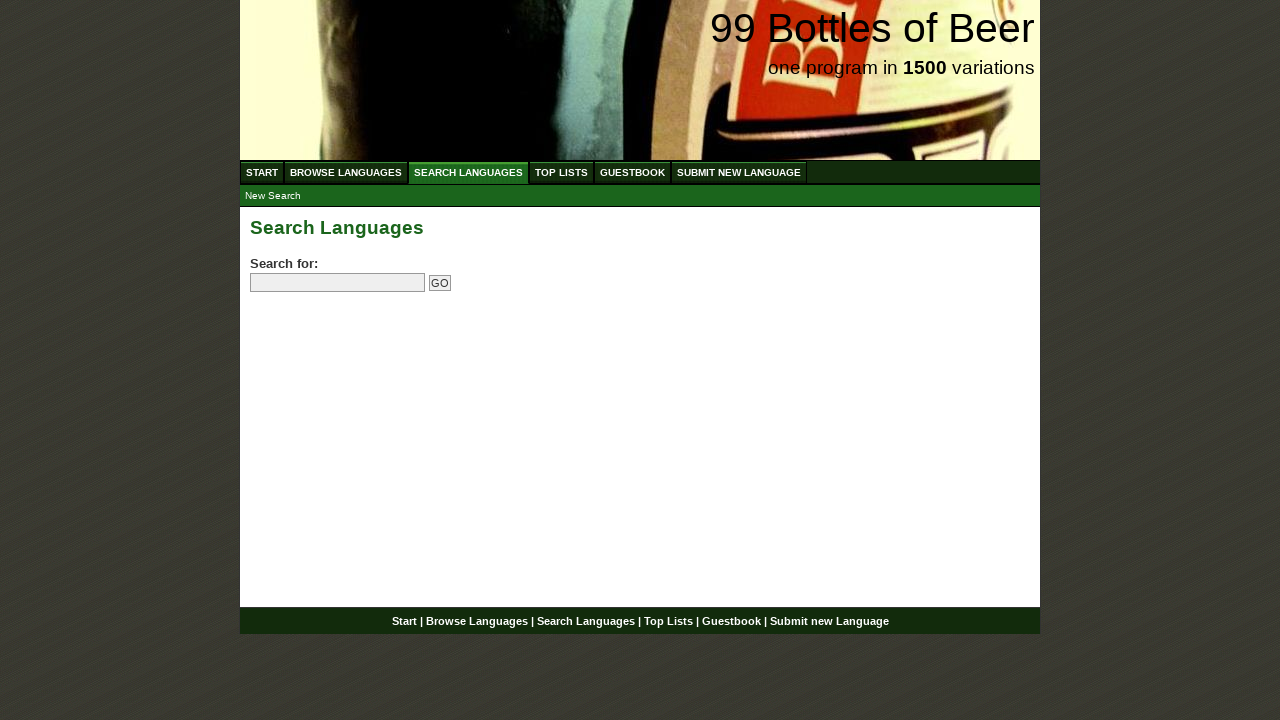

Clicked on search input field at (338, 283) on input[name='search']
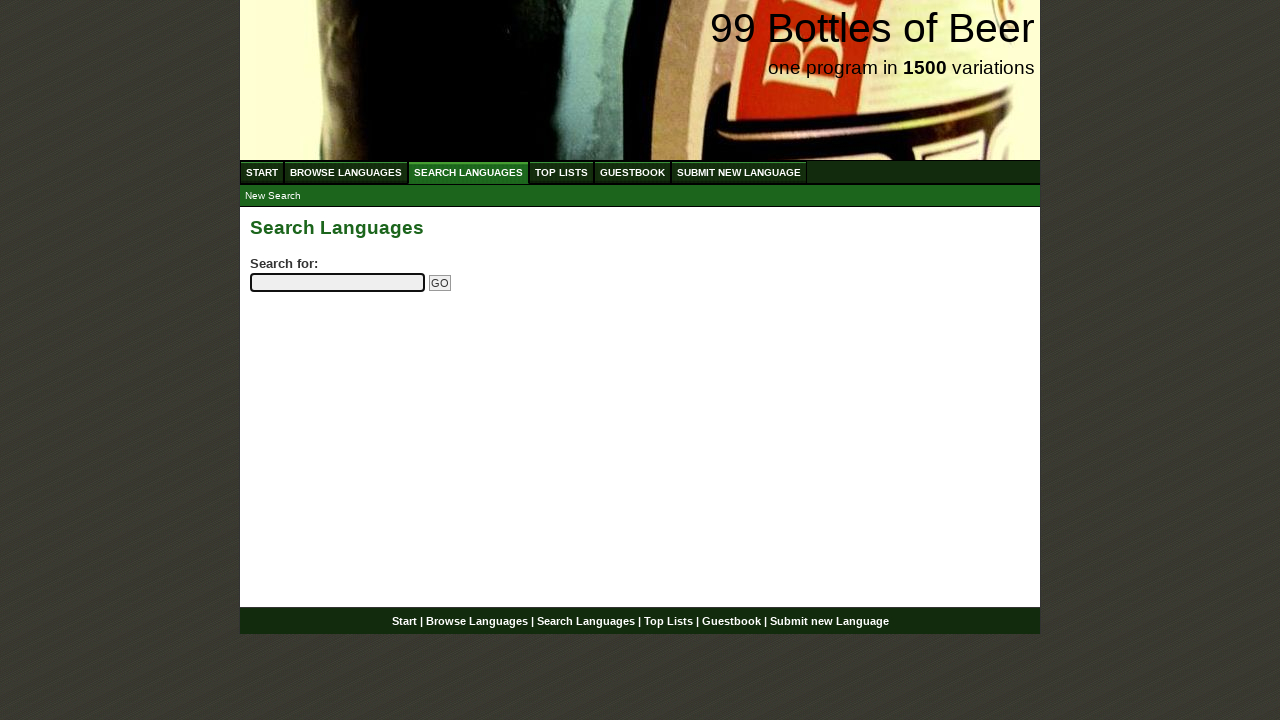

Entered 'python' in search field on input[name='search']
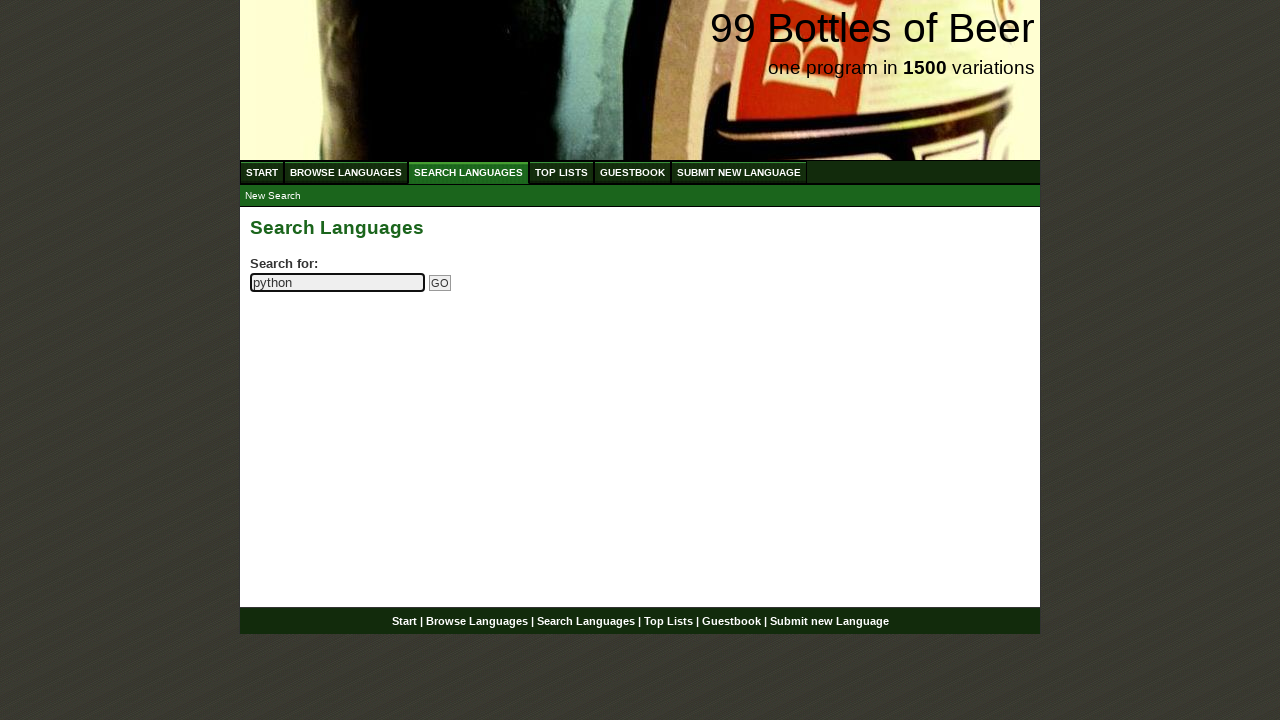

Clicked submit button to search for 'python' at (440, 283) on input[name='submitsearch']
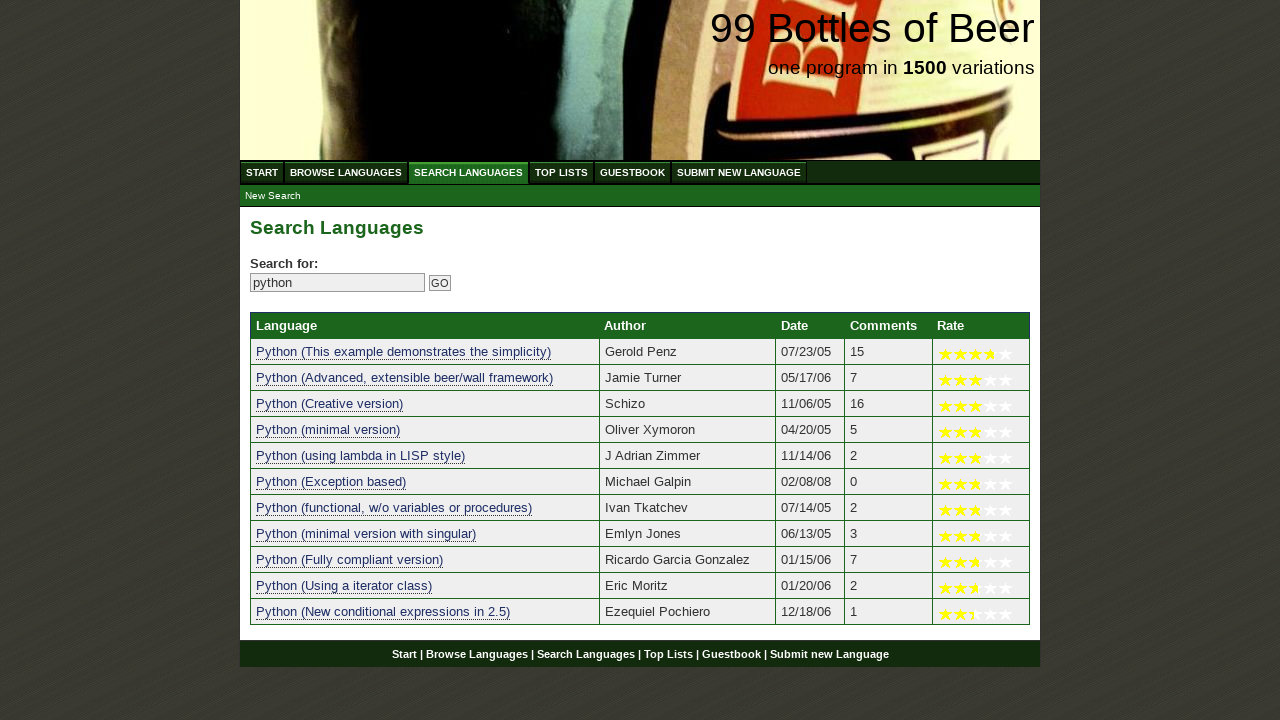

Search results table loaded successfully
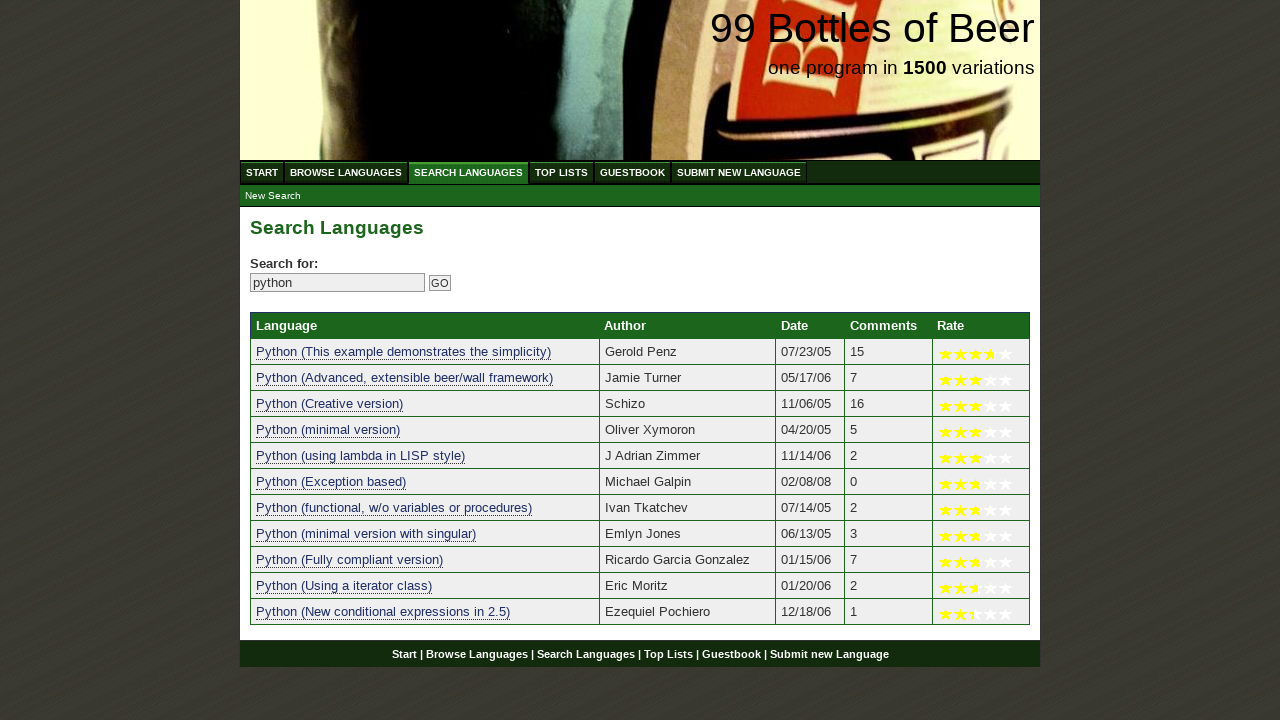

Verified that search returned 11 result(s)
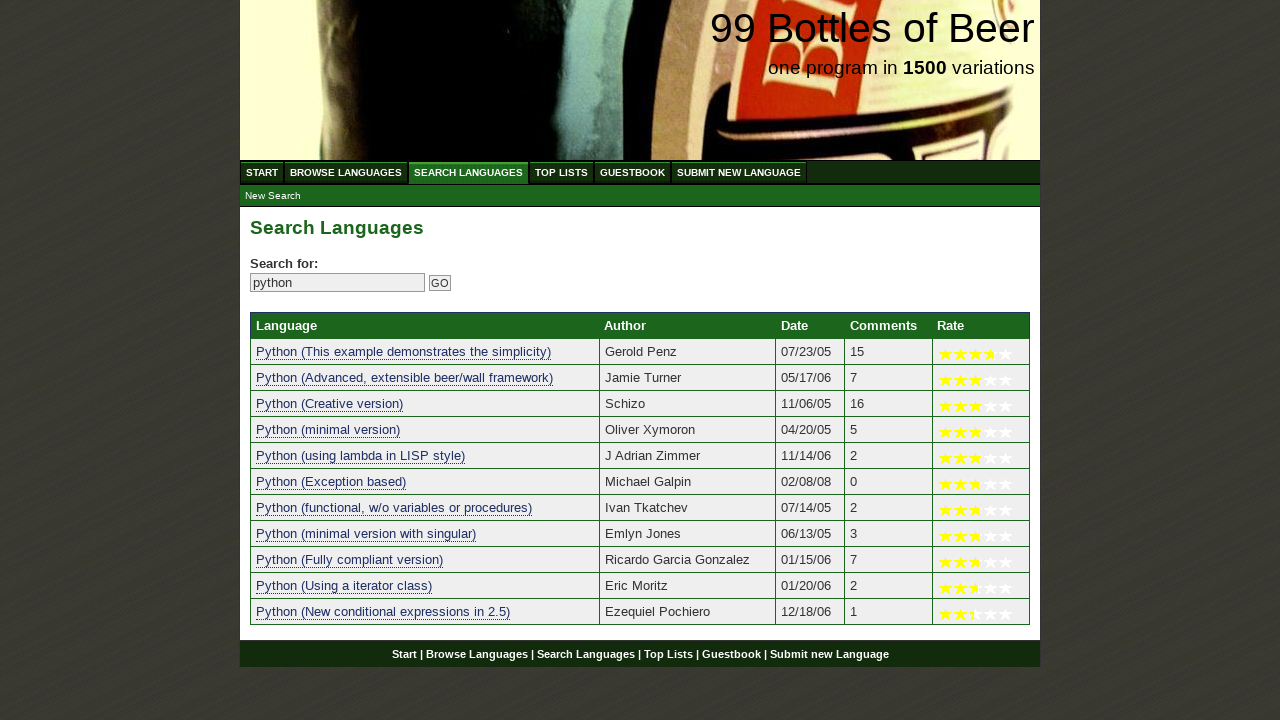

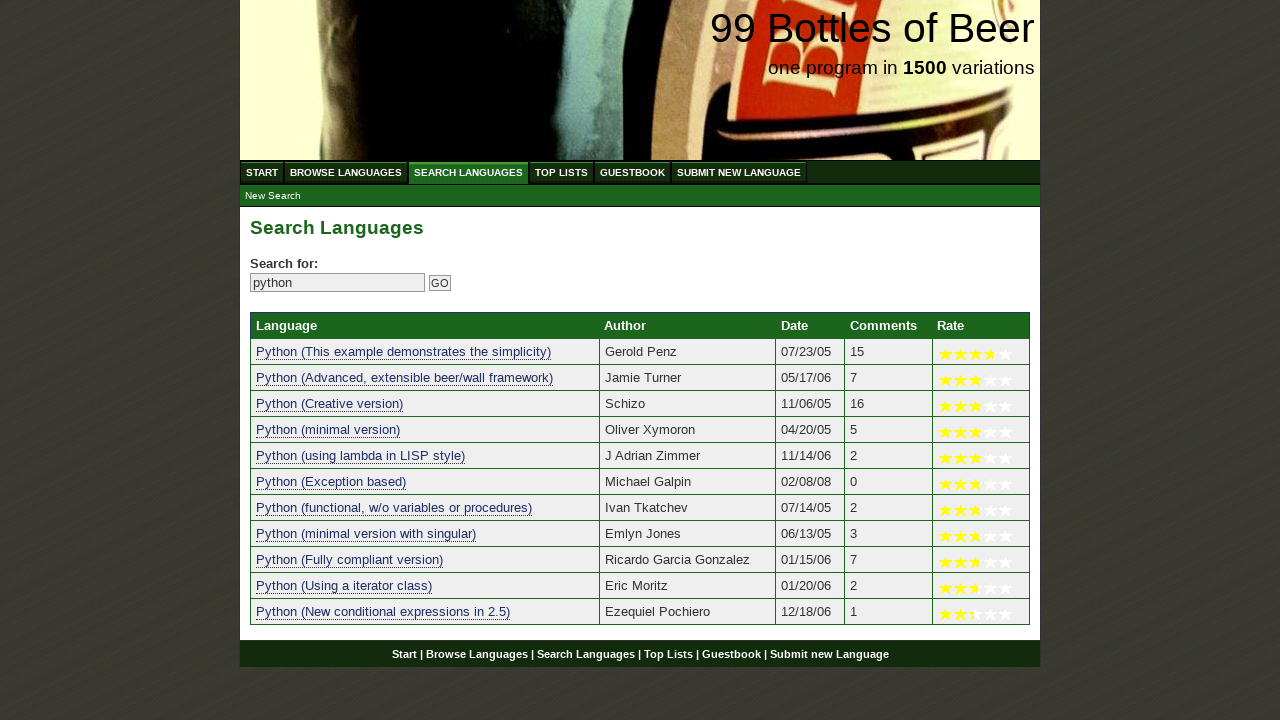